Tests a registration form by filling required fields (name, surname, email) and verifying successful registration message appears

Starting URL: http://suninjuly.github.io/registration1.html

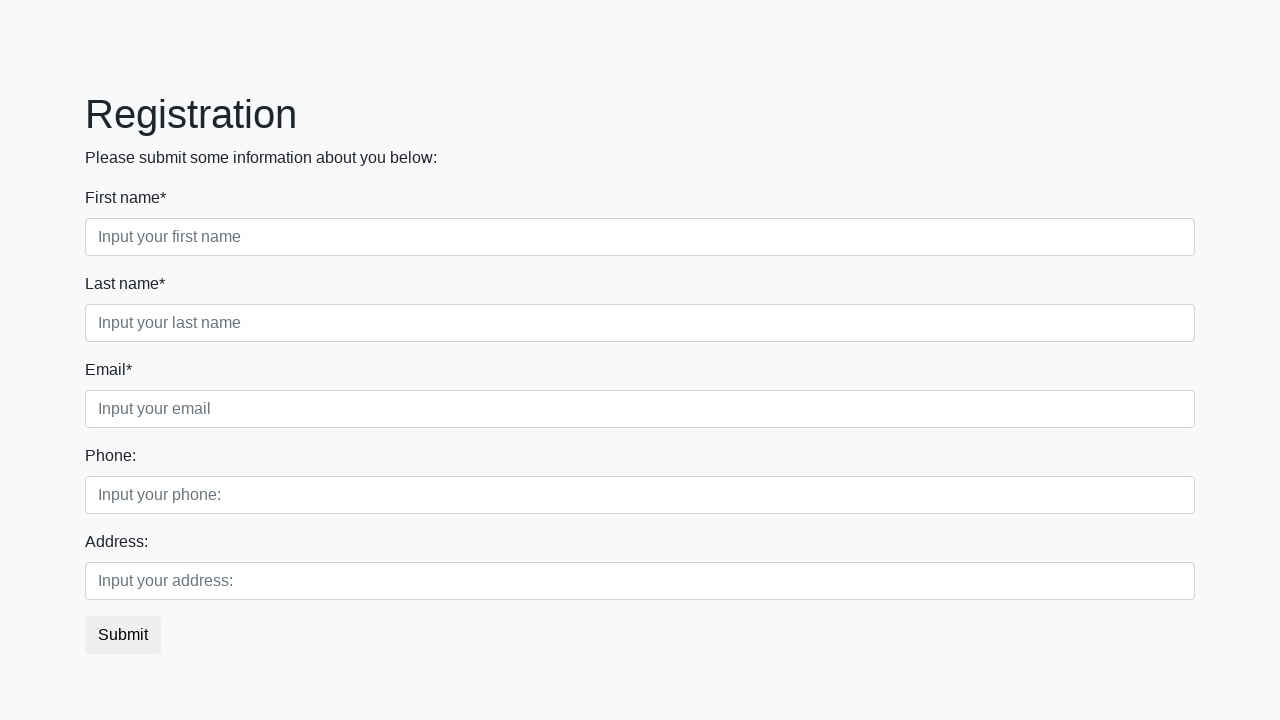

Filled first name field with 'Maria' on div.first_block > :nth-child(1) > input.form-control.first
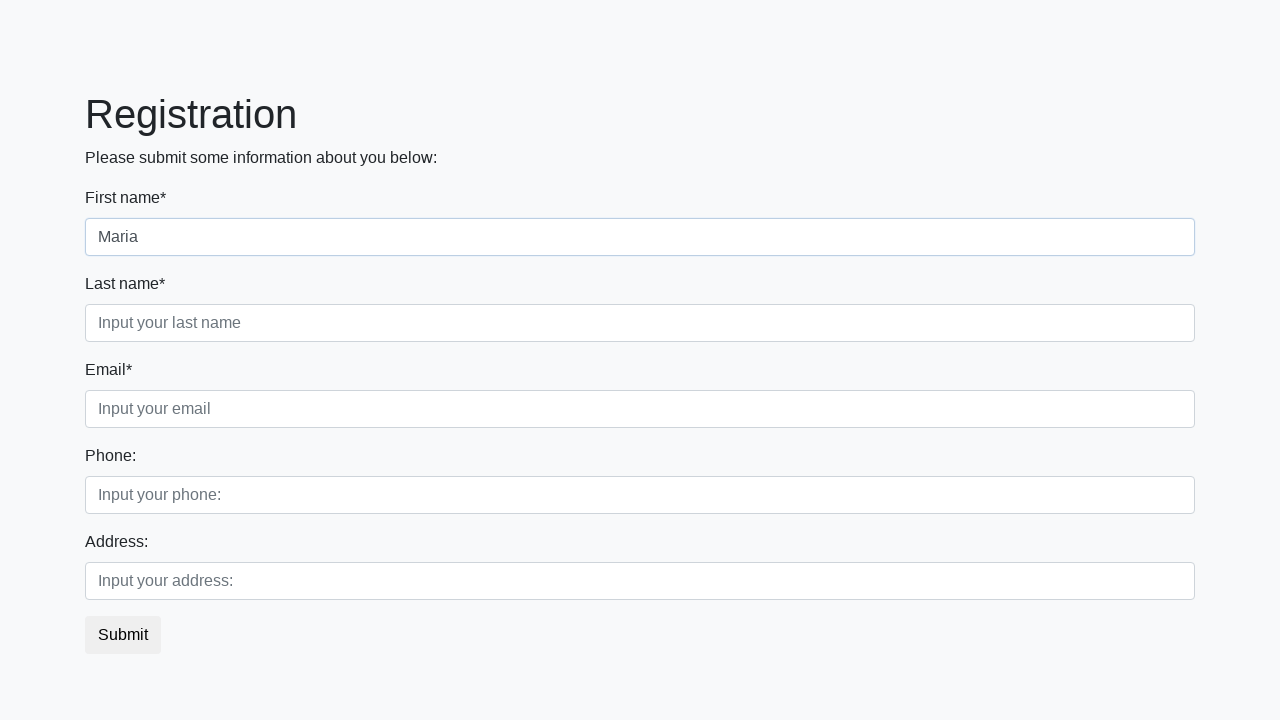

Filled surname field with 'Smirnova' on div.first_block > :nth-child(2) > input.form-control.second
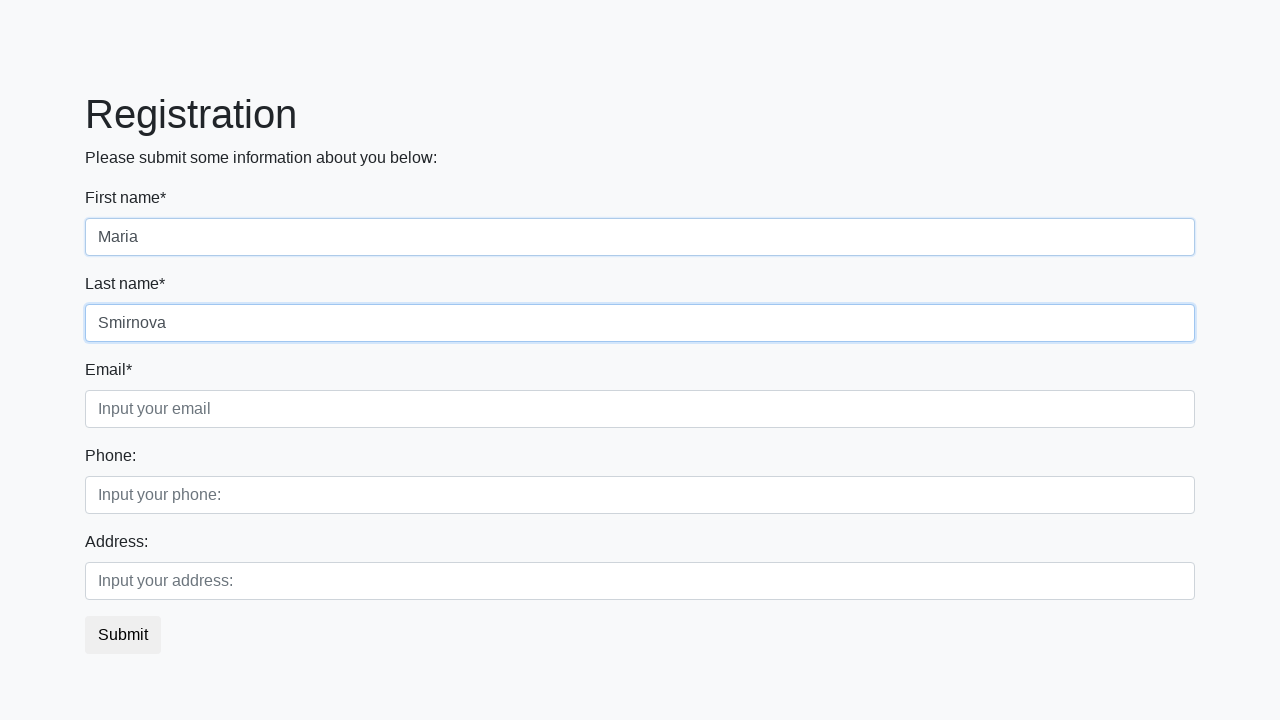

Filled email field with 'maria.smirnova@example.com' on div.first_block > :nth-child(3) > input.form-control.third
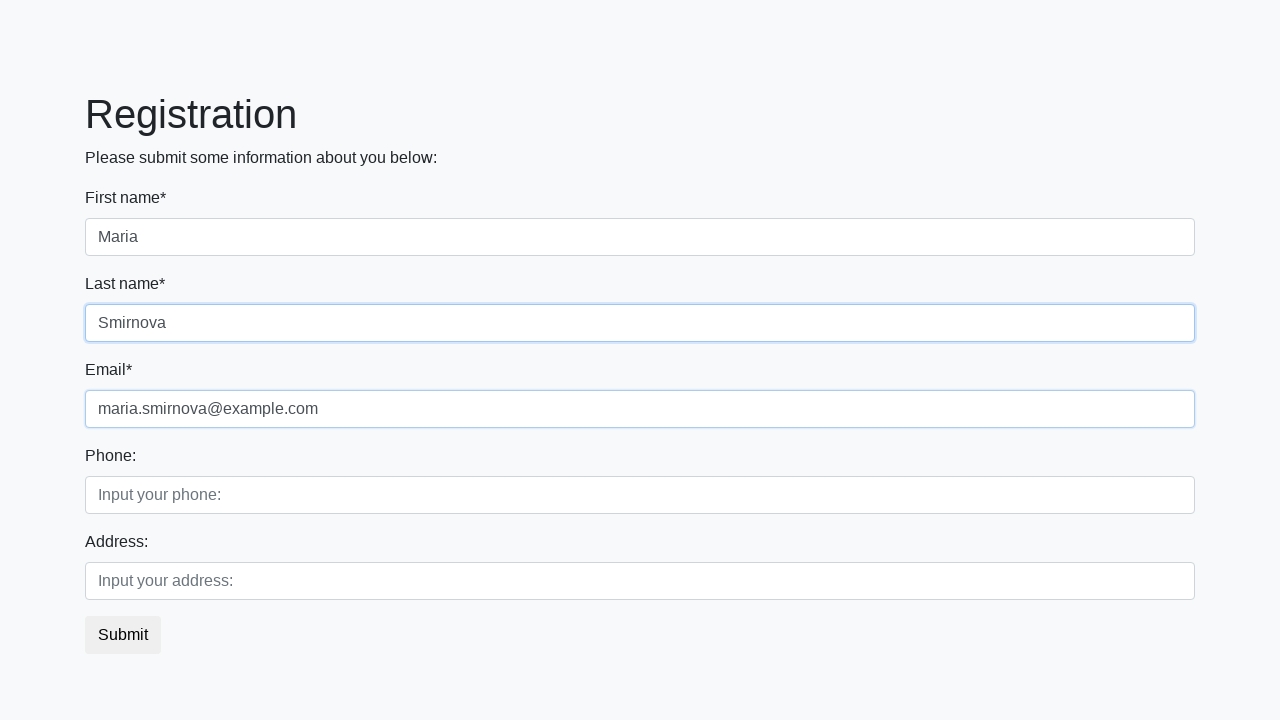

Clicked submit button to register at (123, 635) on button.btn
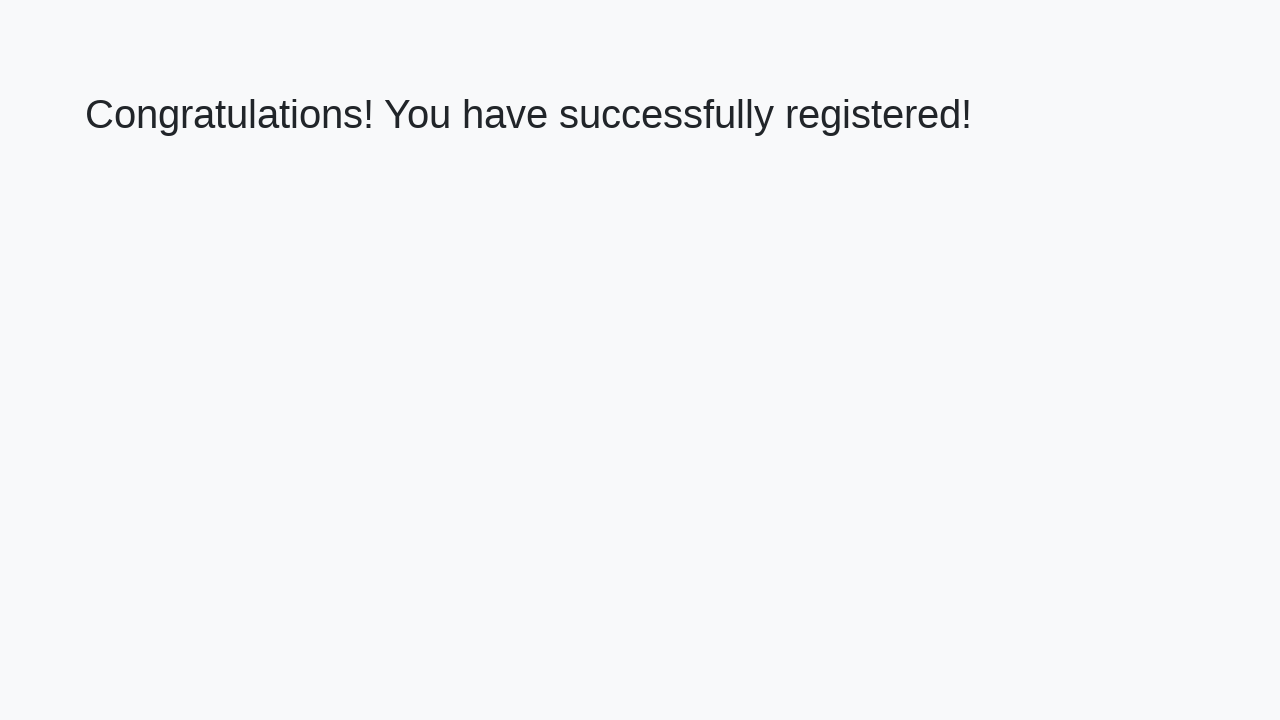

Registration successful - success message appeared
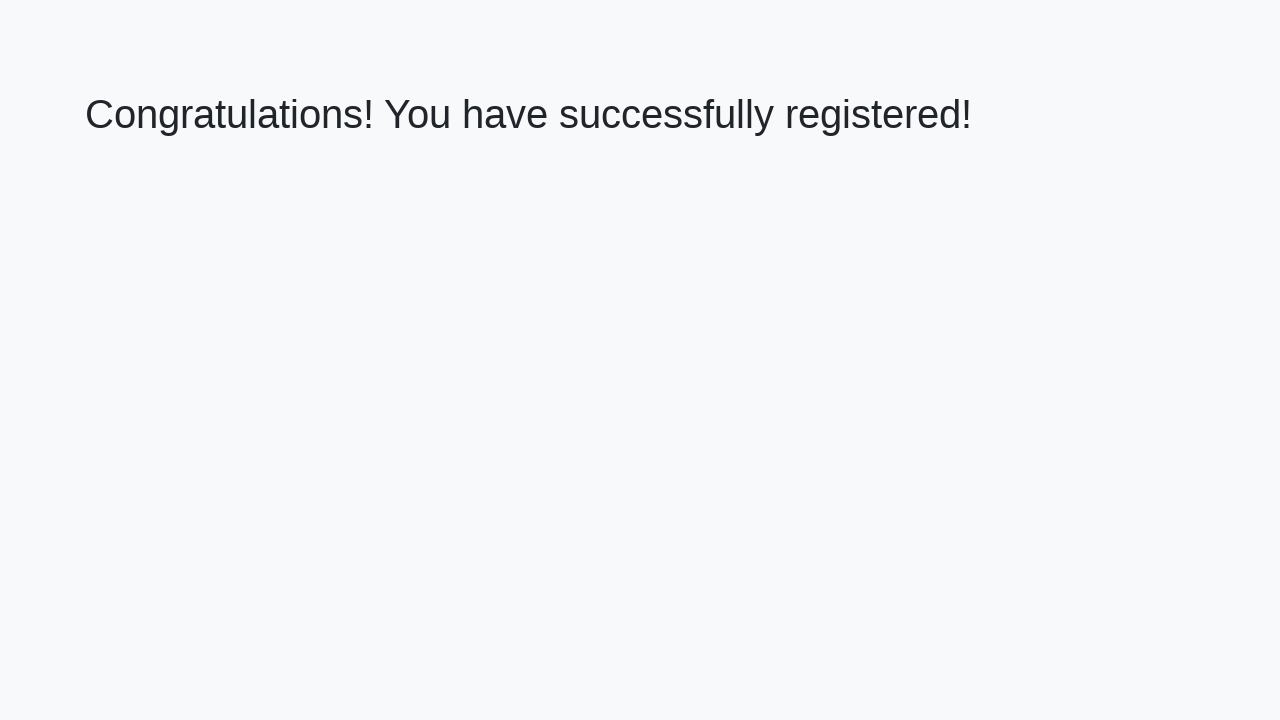

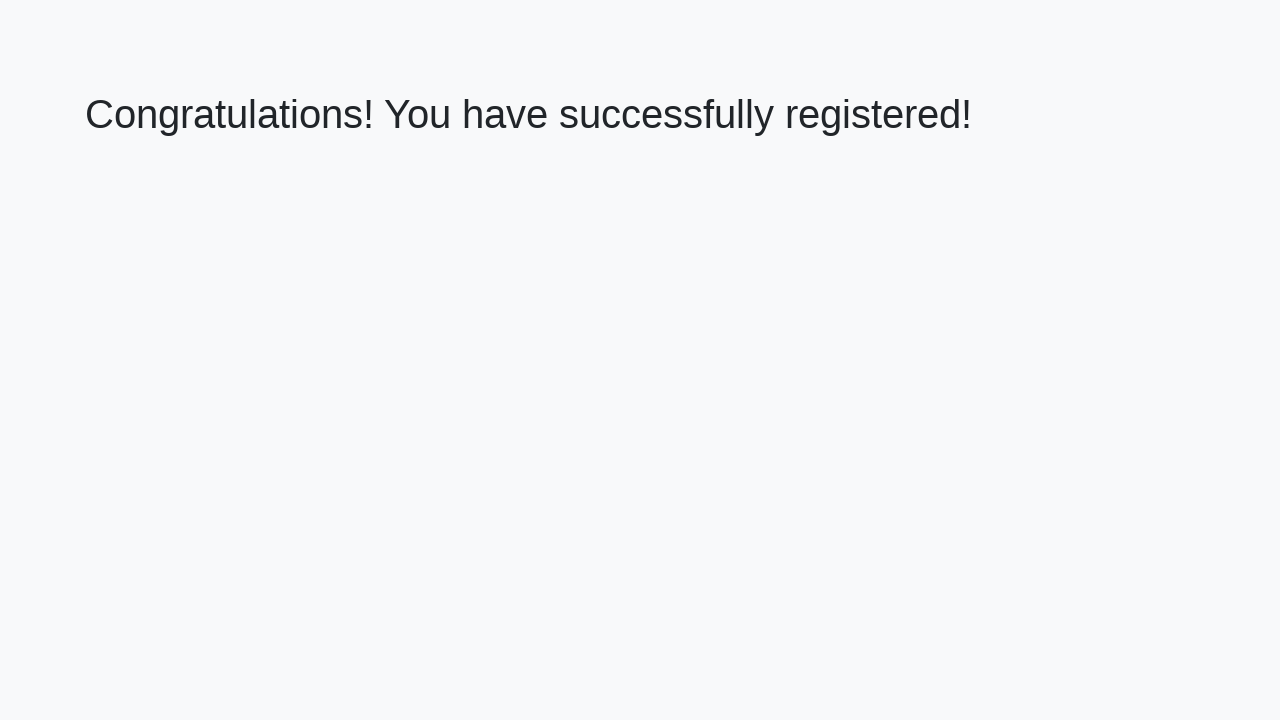